Navigates to login practice page and verifies the page title matches expected value

Starting URL: https://rahulshettyacademy.com/loginpagePractise/

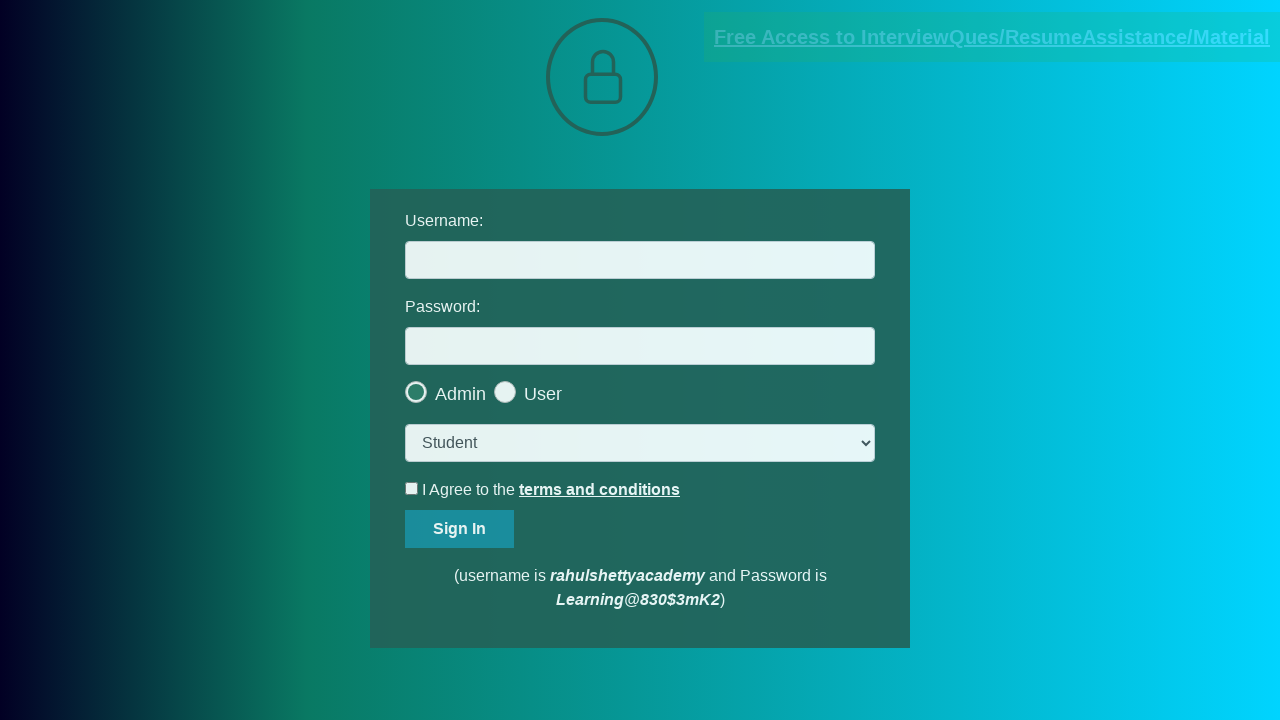

Navigated to login practice page
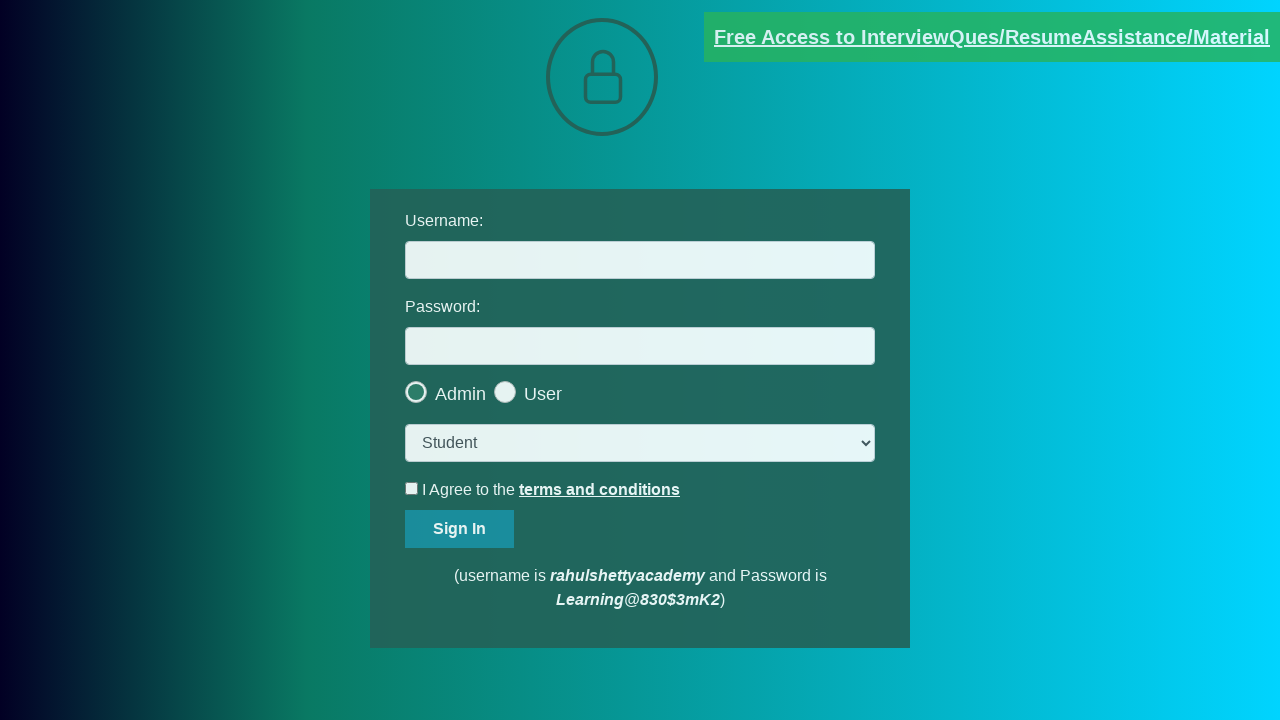

Page loaded and DOM content ready
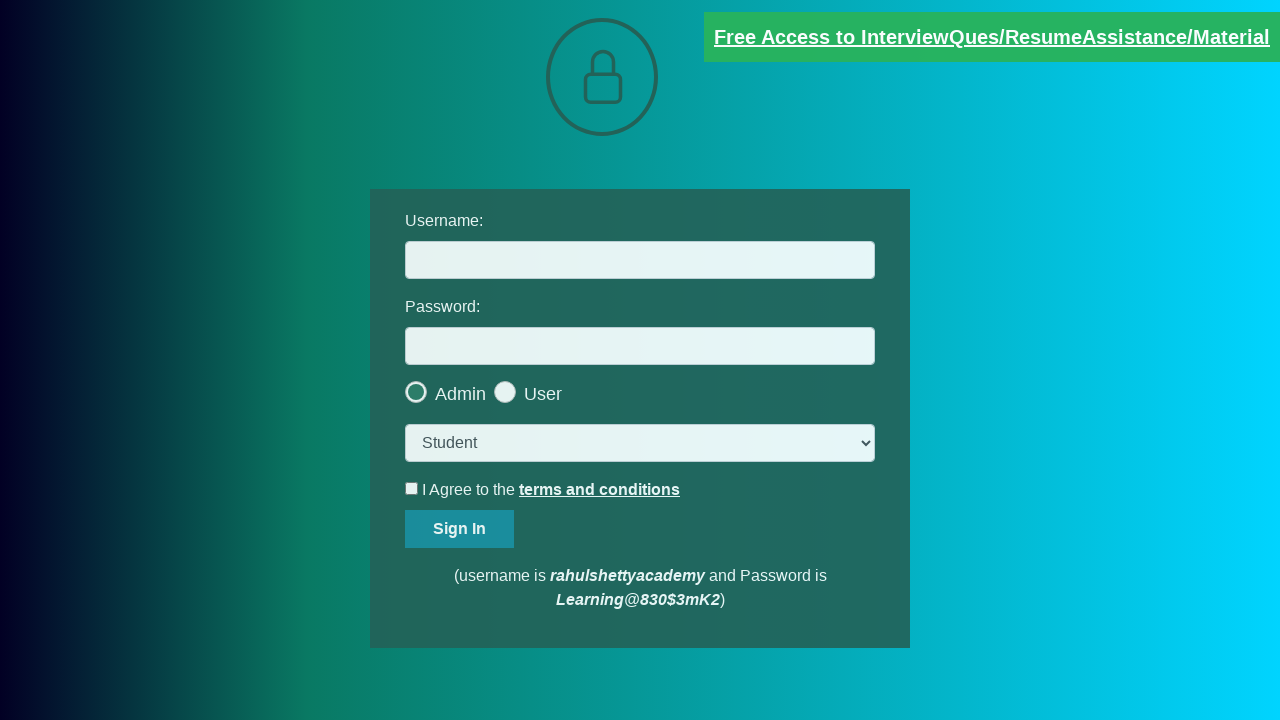

Verified page title matches 'LoginPage Practise | Rahul Shetty Academy'
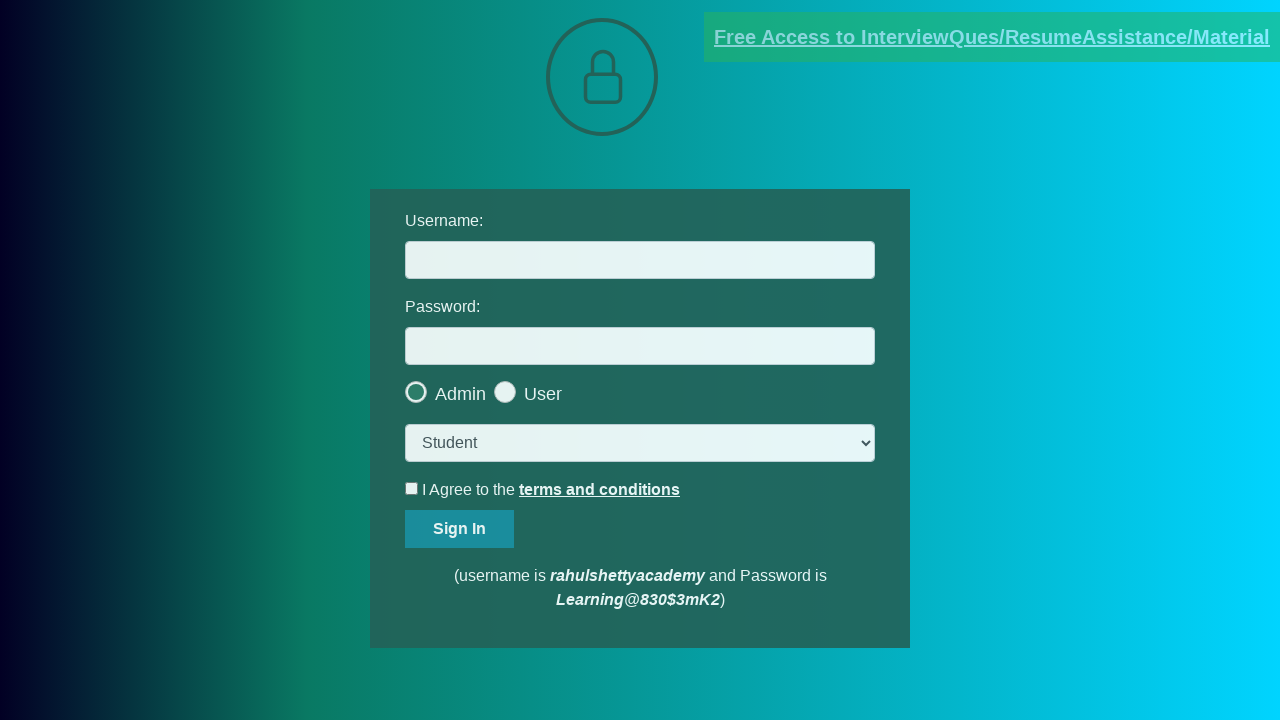

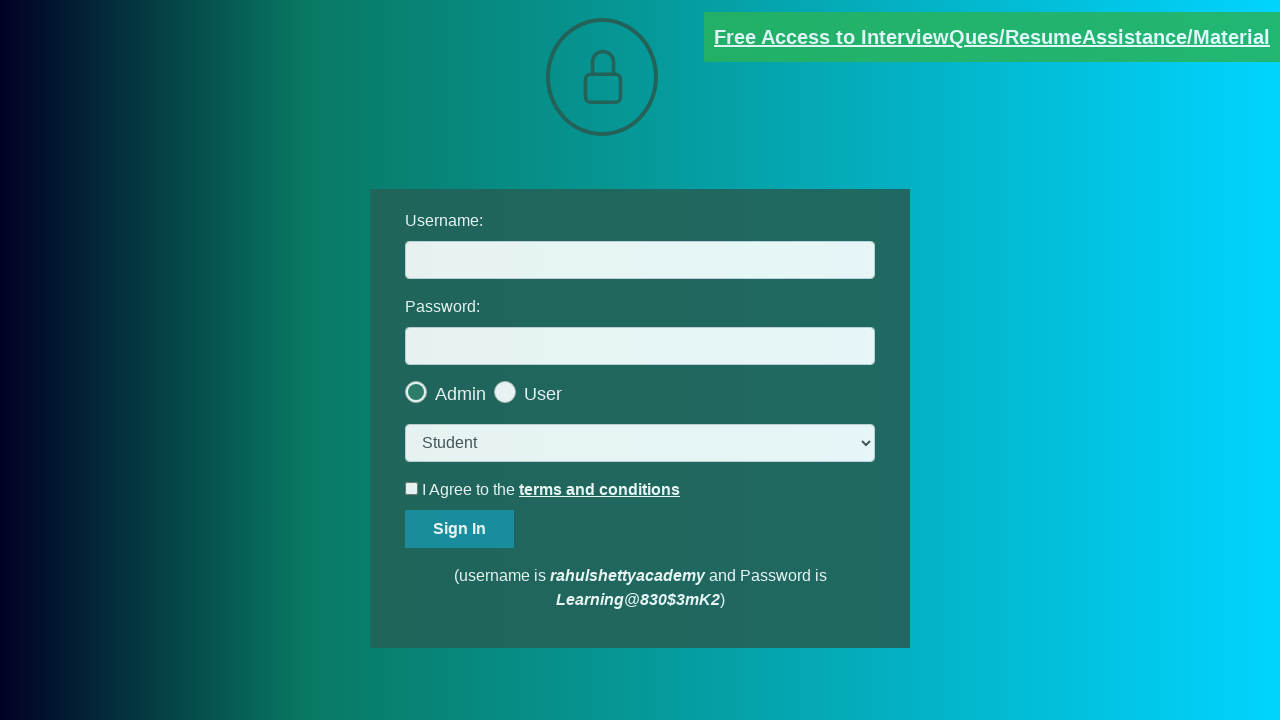